Tests that the login error message can be dismissed by clicking the X button

Starting URL: https://the-internet.herokuapp.com

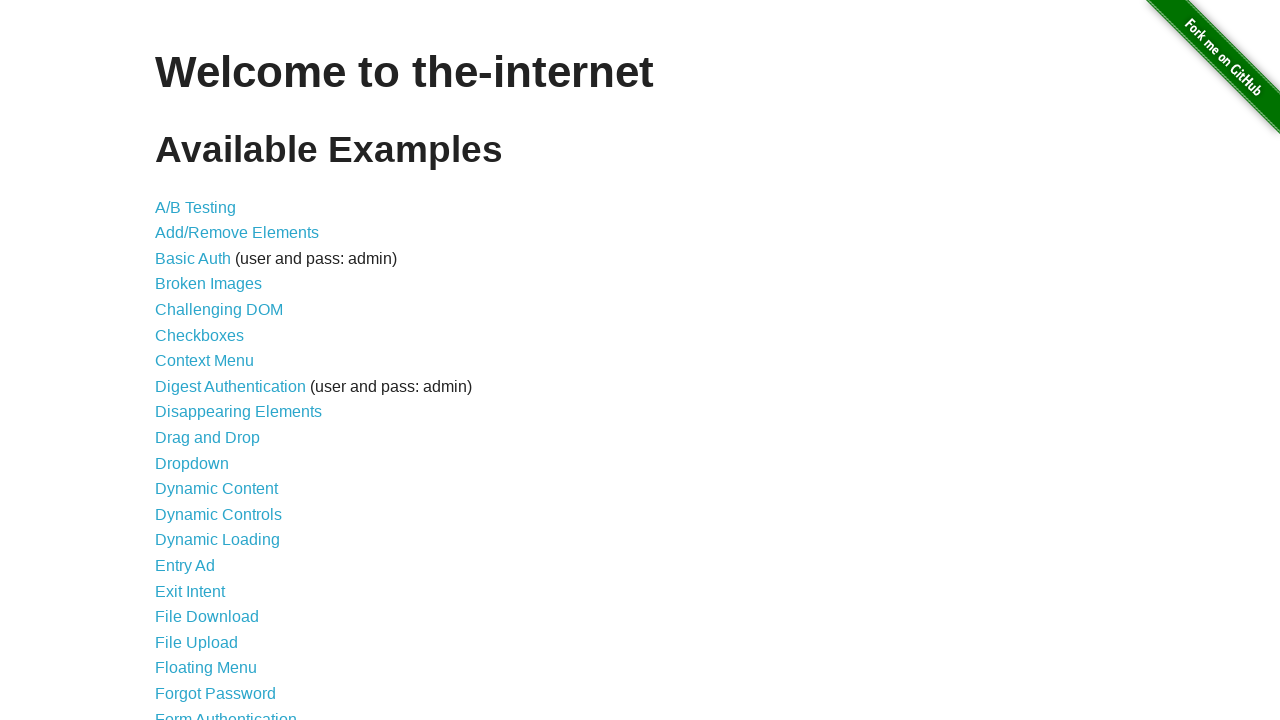

Clicked on Form Authentication link at (226, 712) on xpath=//a[text()='Form Authentication']
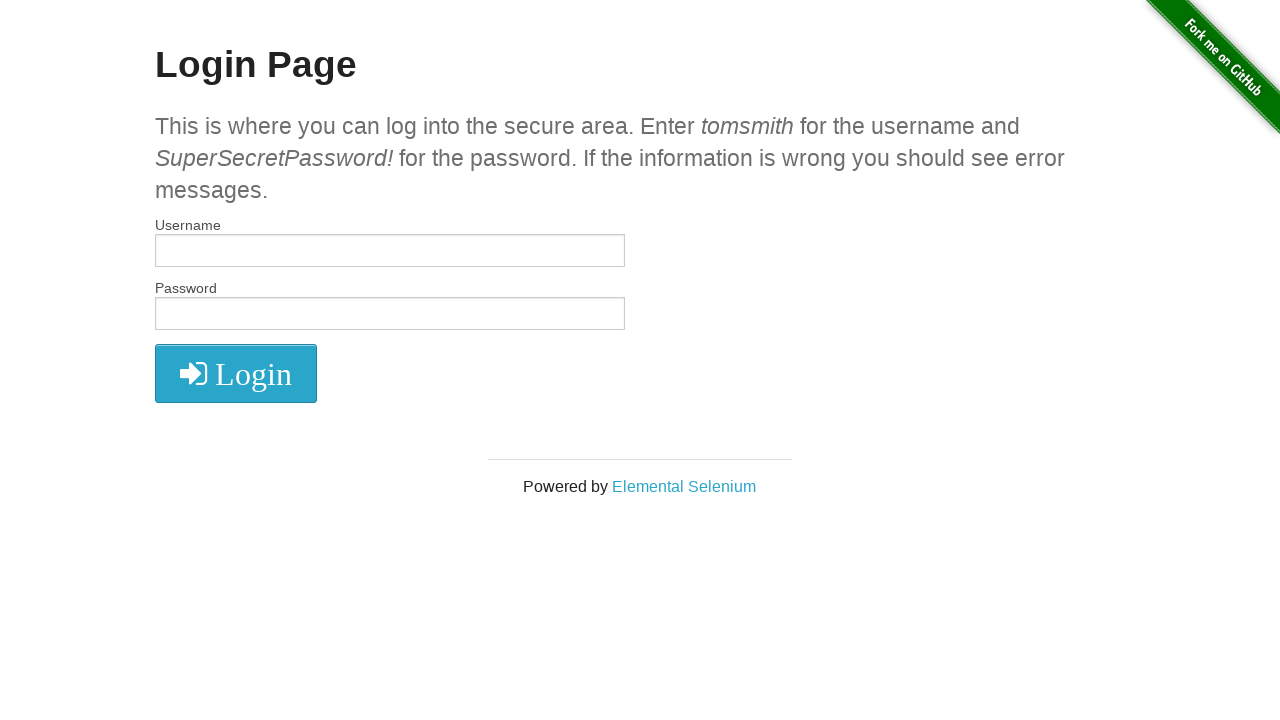

Clicked login button without credentials to trigger error at (236, 373) on .radius
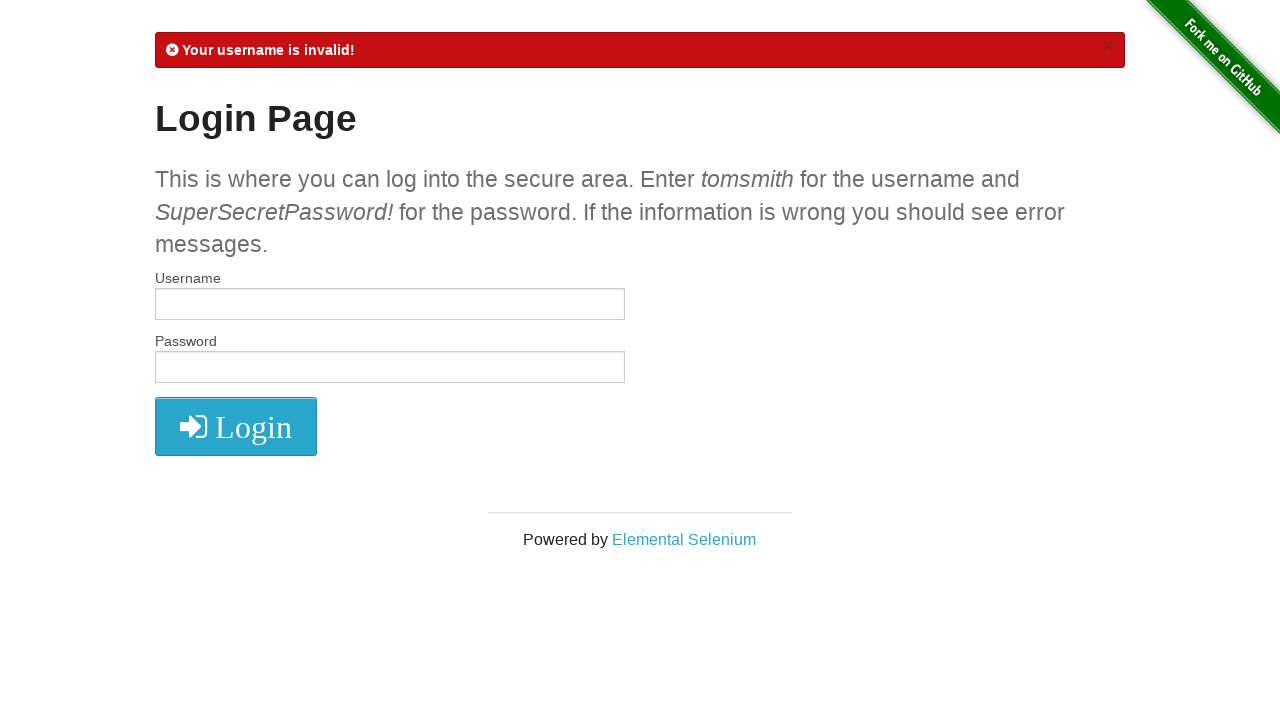

Clicked the close (X) button on the login error message at (1108, 46) on xpath=//*[@class='close']
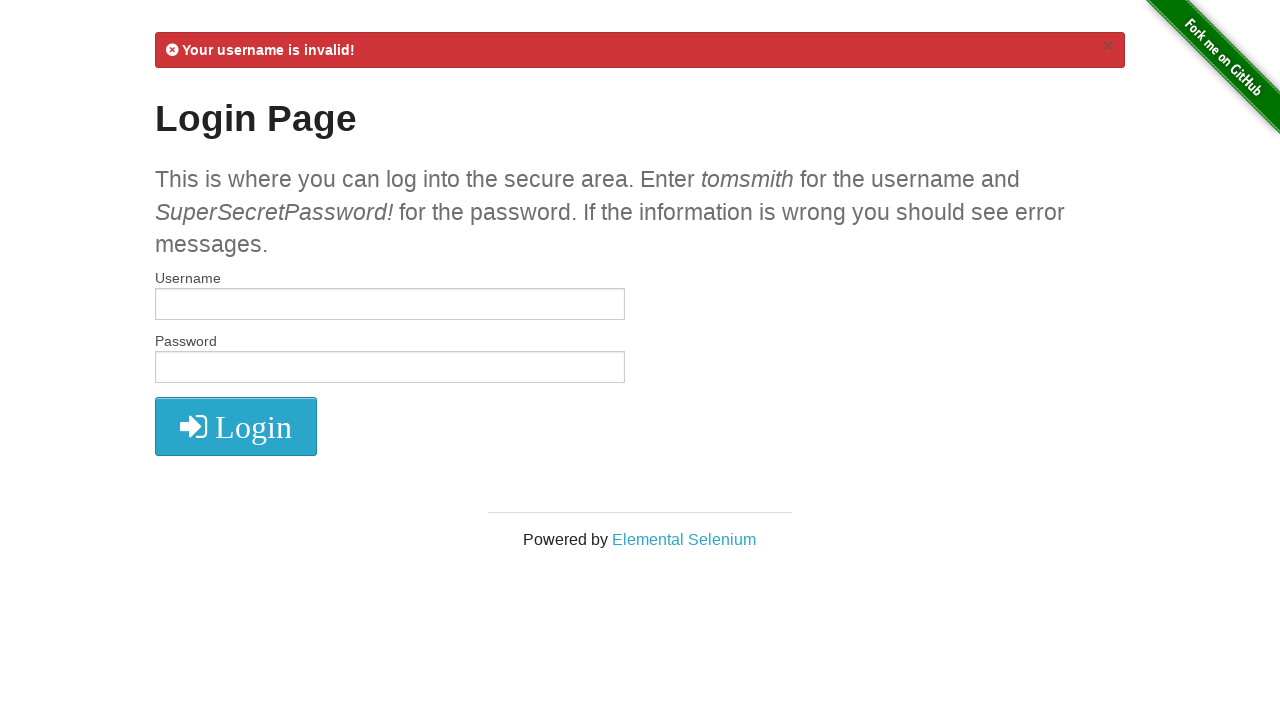

Verified that the login error message has been dismissed and is no longer visible
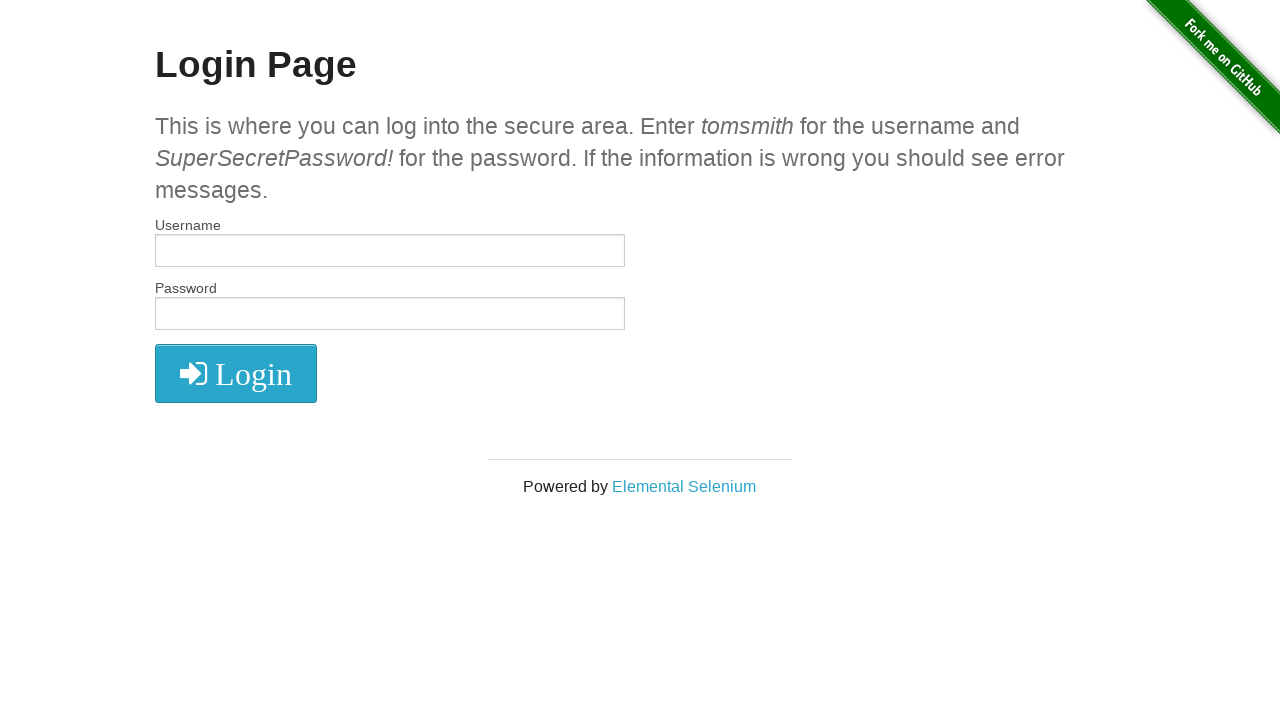

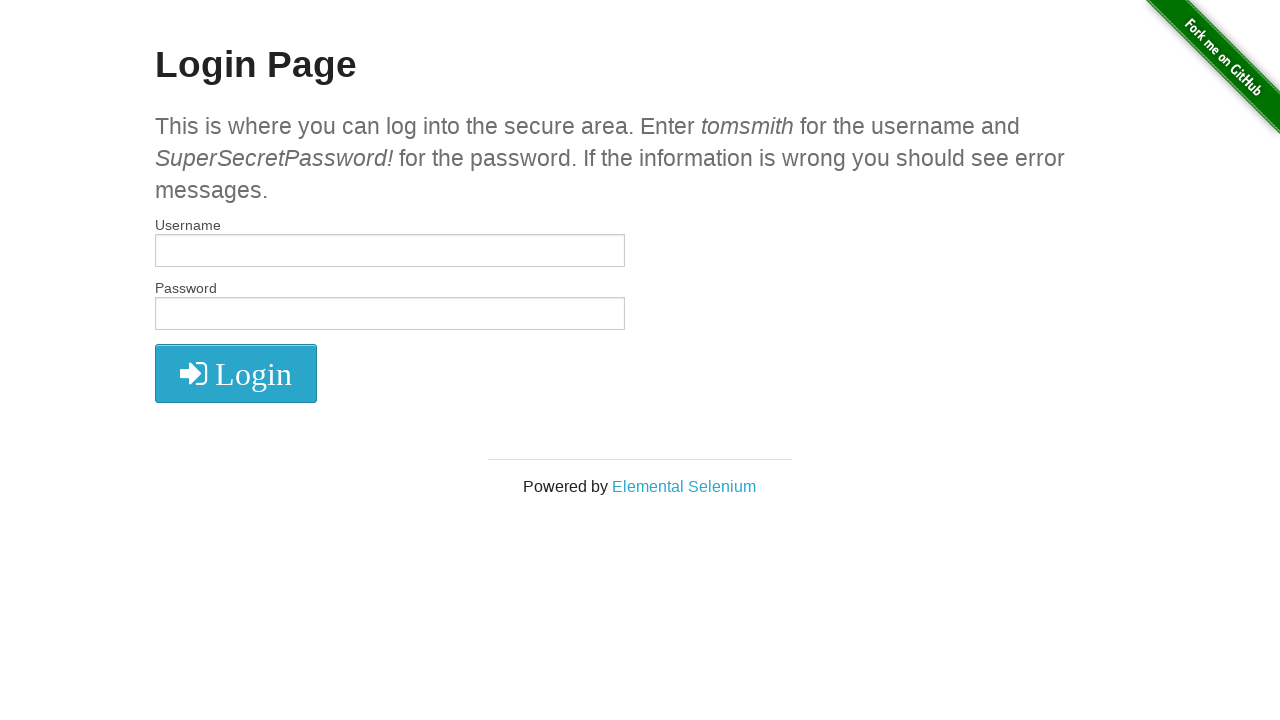